Tests right-click context menu functionality by performing a right-click action on an image element

Starting URL: http://deluxe-menu.com/popup-mode-sample.html

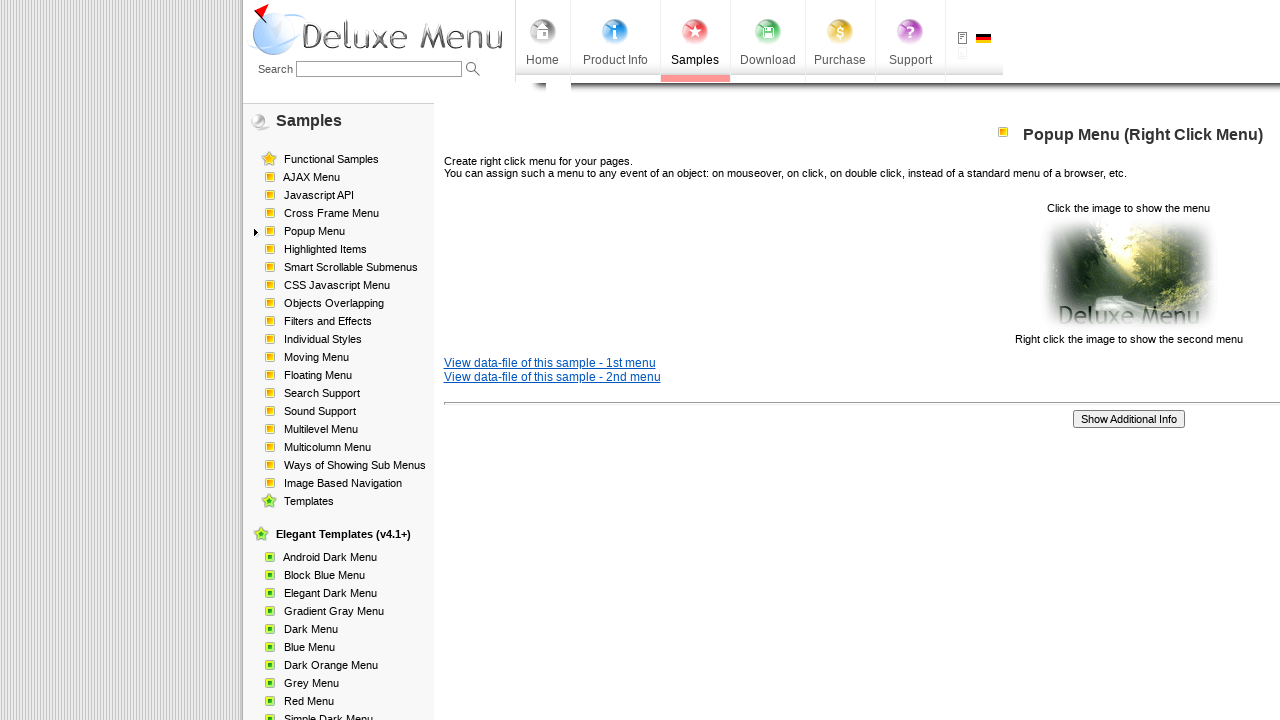

Located image element for right-click test
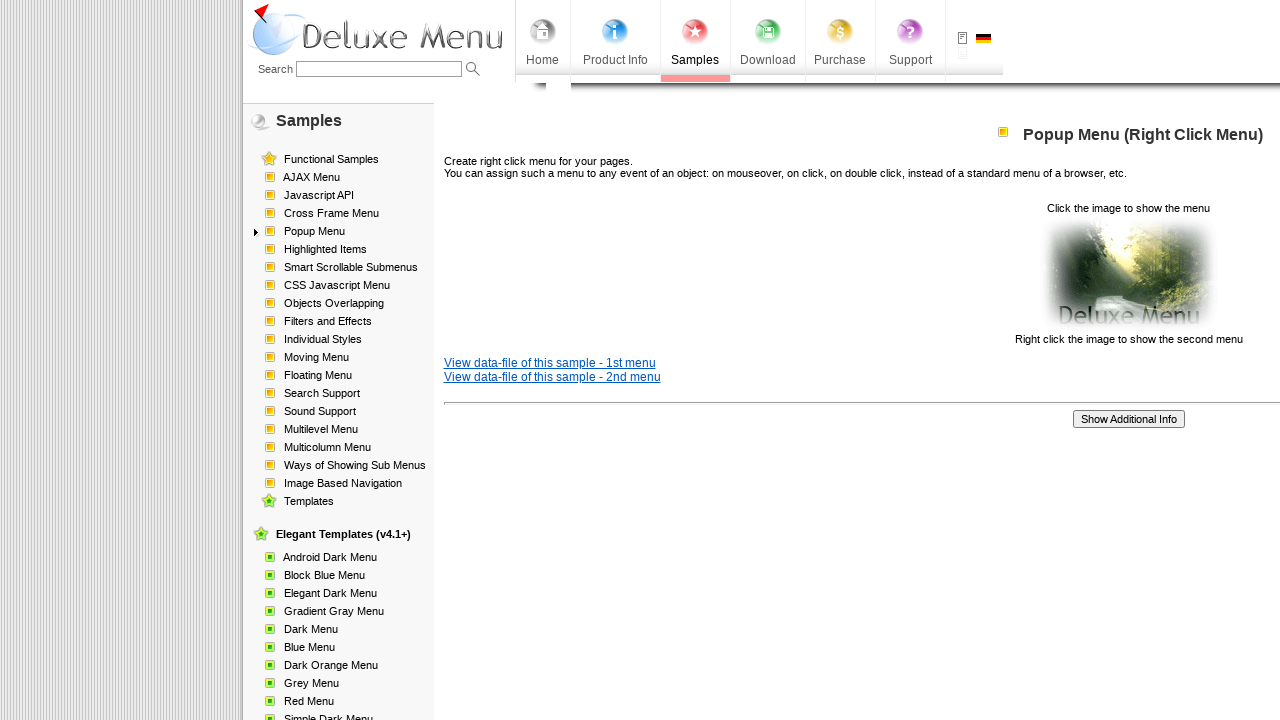

Performed right-click on image element to open context menu at (1128, 274) on xpath=/html[1]/body[1]/div[1]/table[1]/tbody[1]/tr[1]/td[2]/div[2]/table[1]/tbod
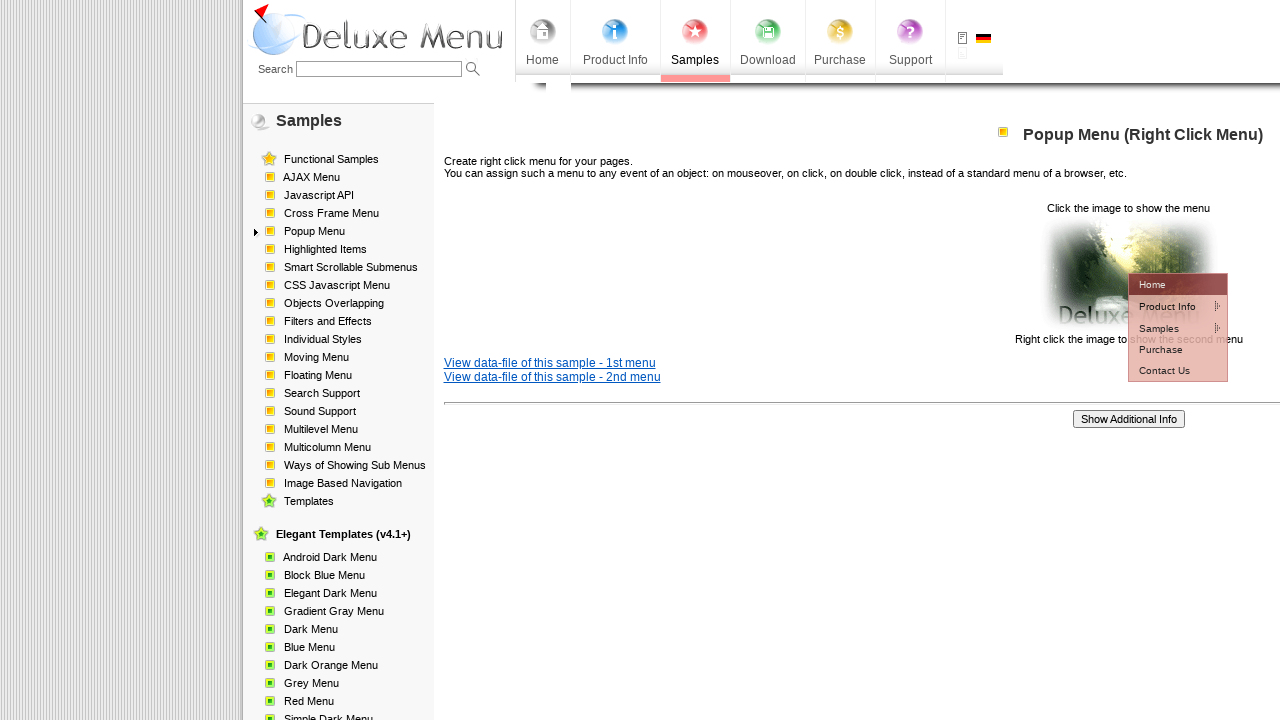

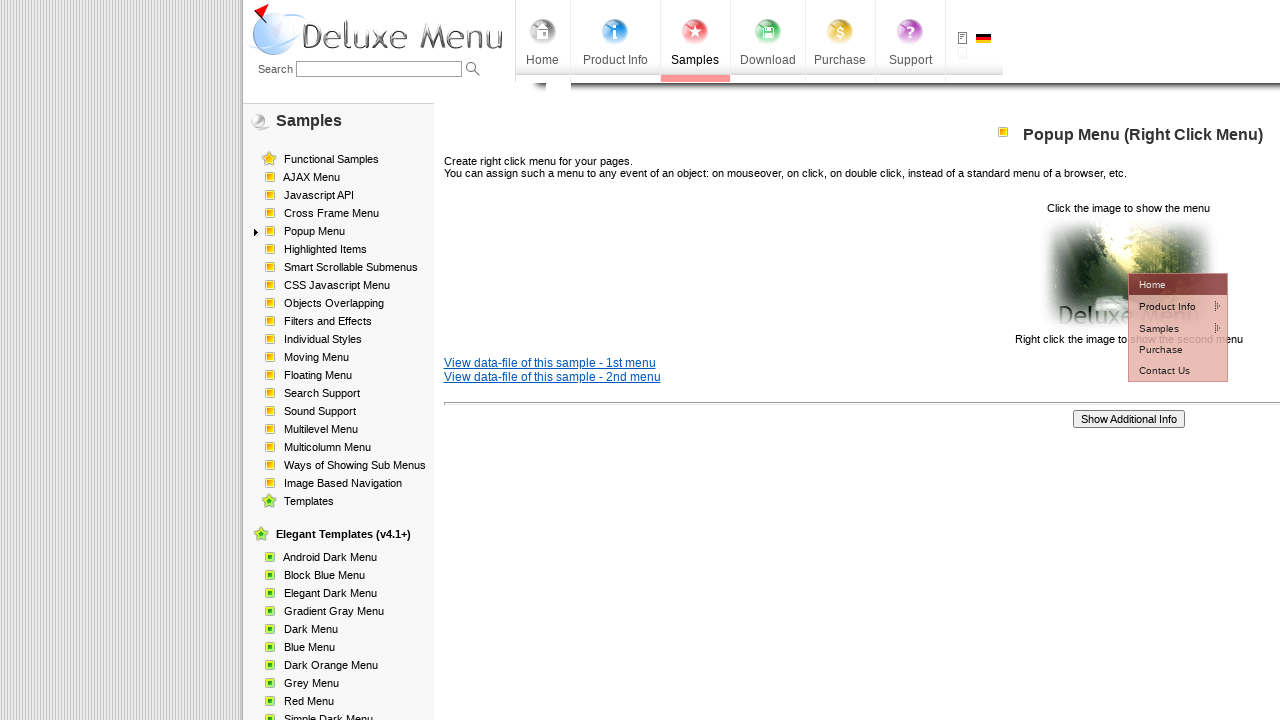